Tests dynamic controls page with explicit waits by clicking Remove button, waiting for "It's gone!" message, then clicking Add button and waiting for "It's back" message

Starting URL: https://the-internet.herokuapp.com/dynamic_controls

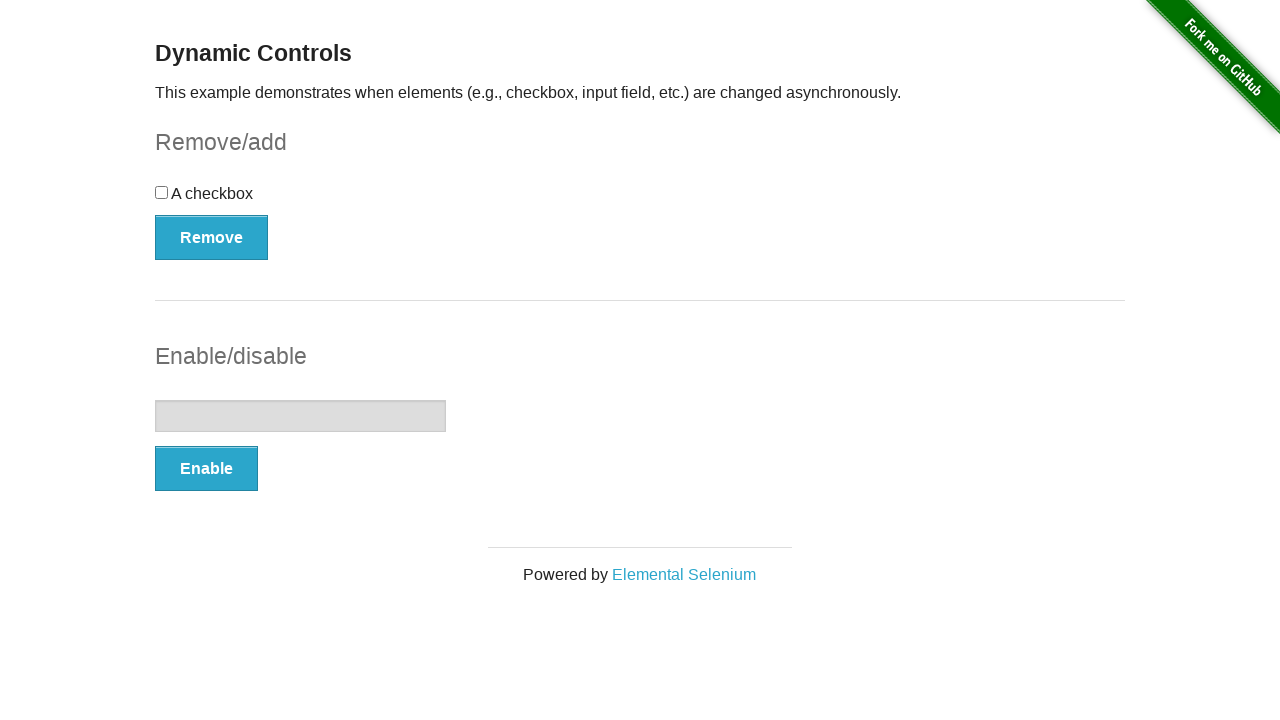

Clicked Remove button at (212, 237) on xpath=//*[text()='Remove']
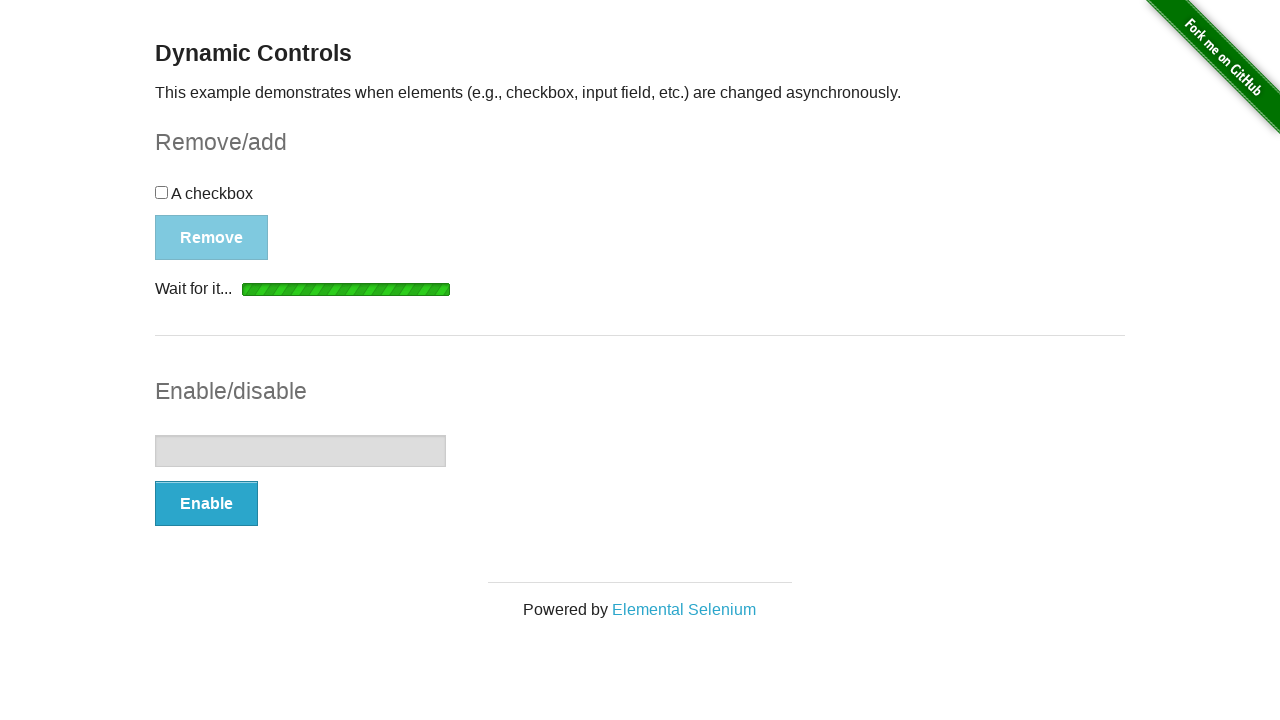

Waited for 'It's gone!' message to be visible
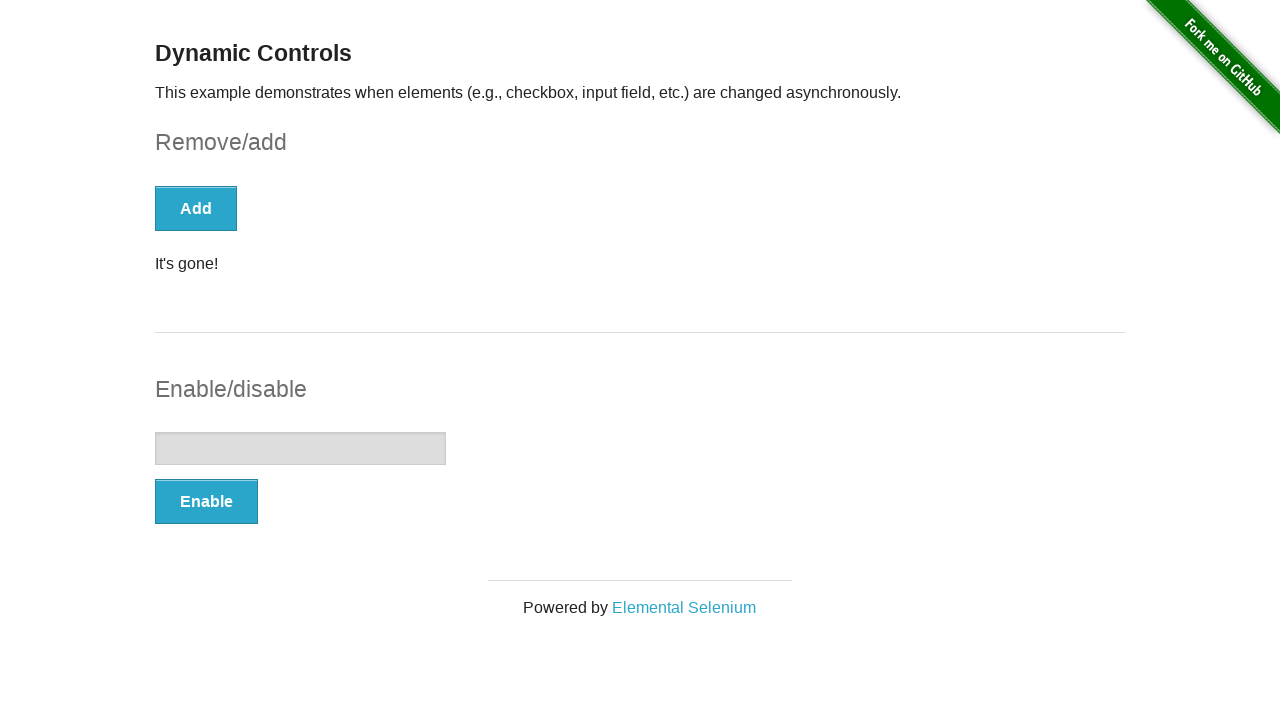

Verified 'It's gone!' message is visible
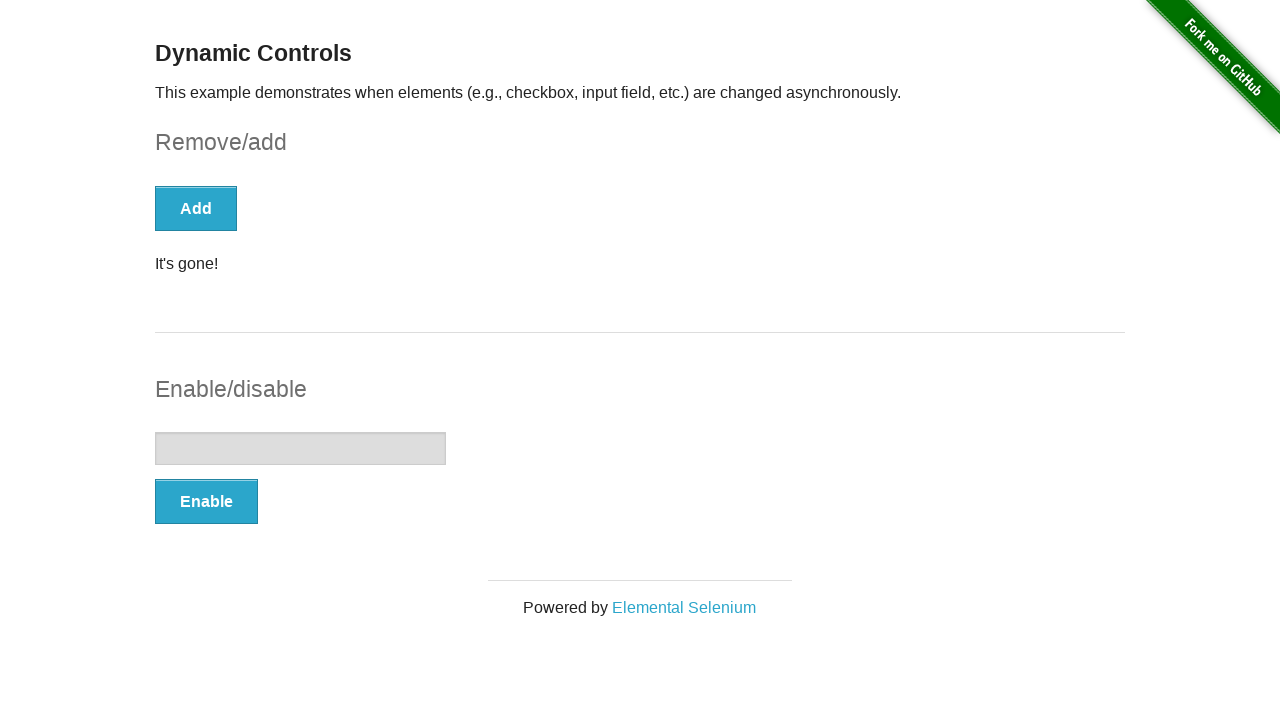

Clicked Add button at (196, 208) on xpath=//*[text()='Add']
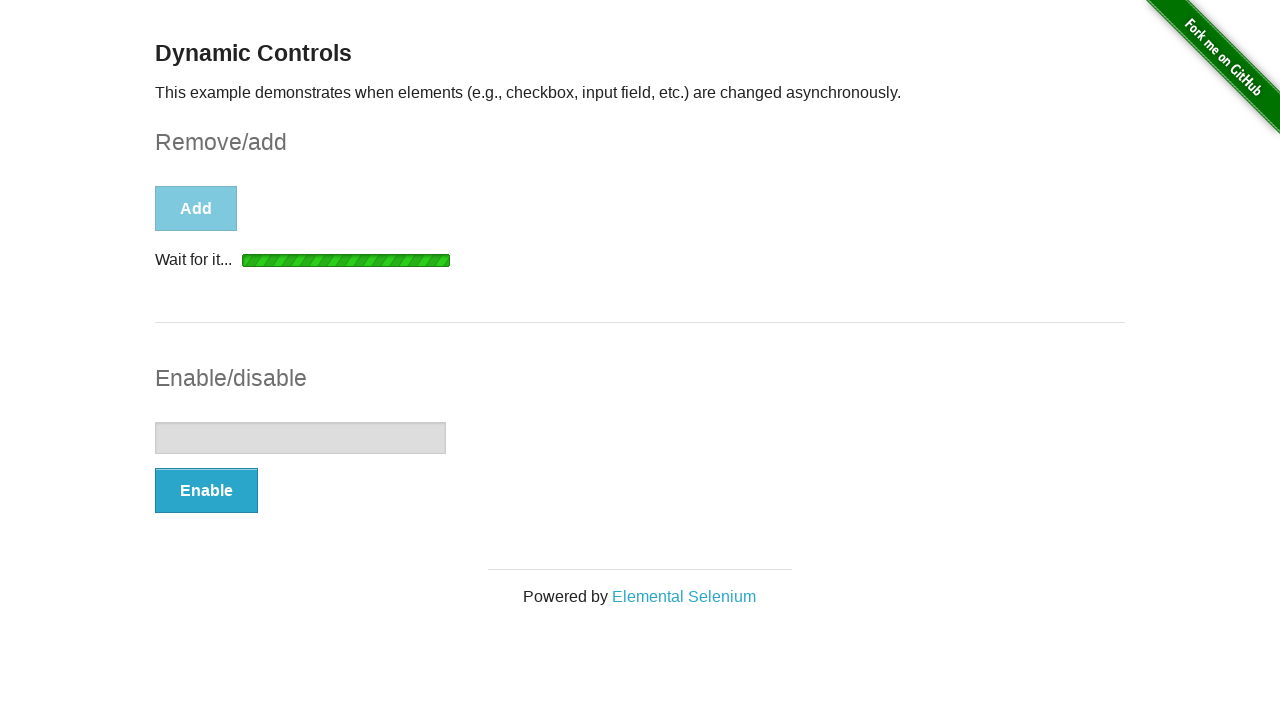

Waited for 'It's back' message to be visible
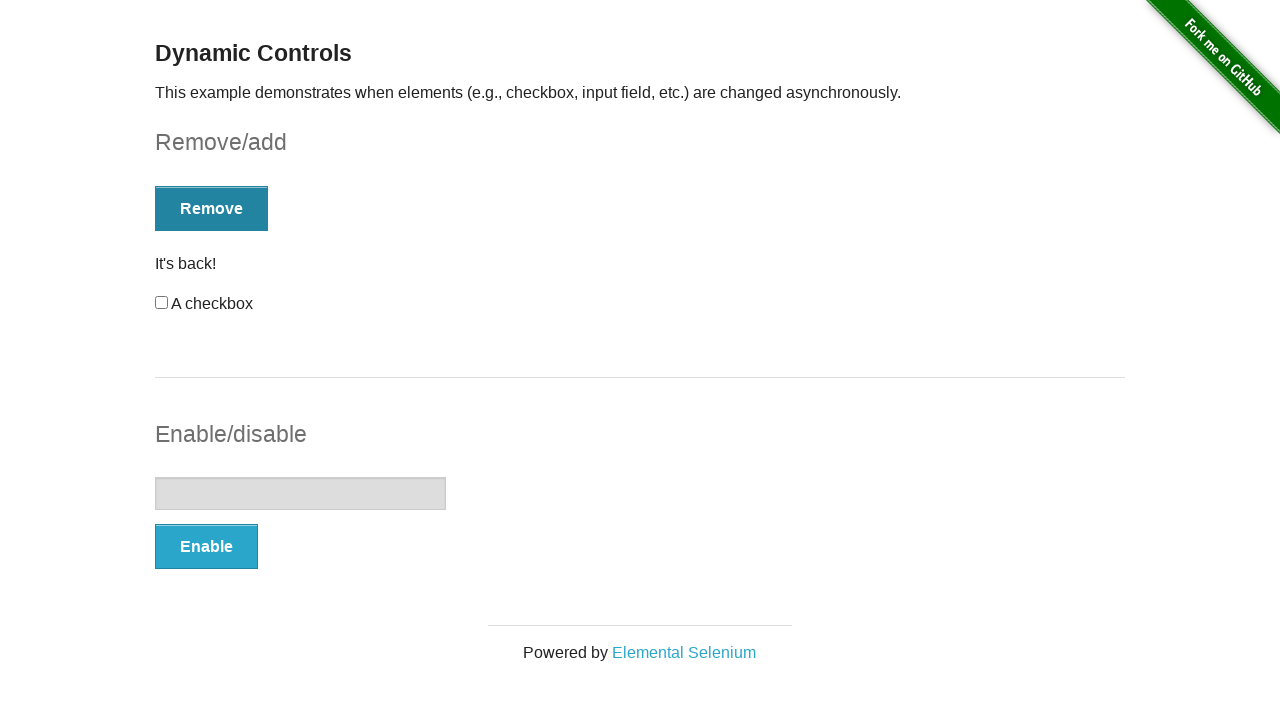

Verified 'It's back' message is visible
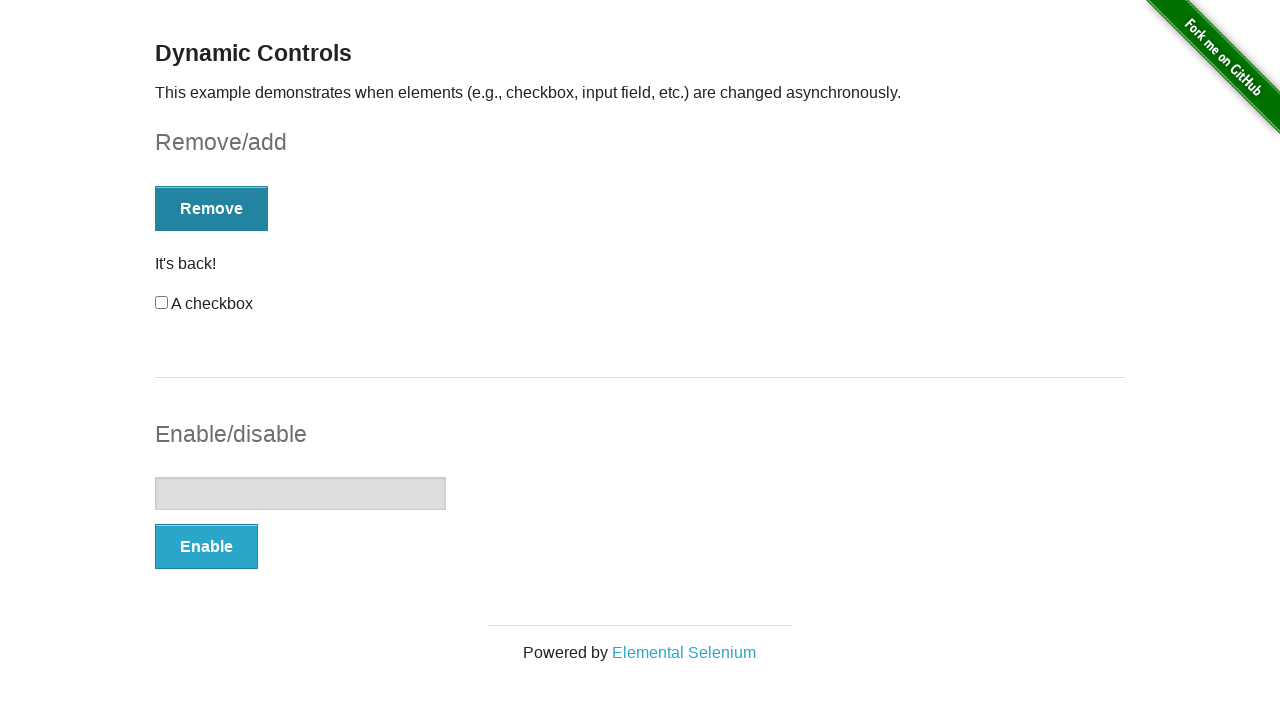

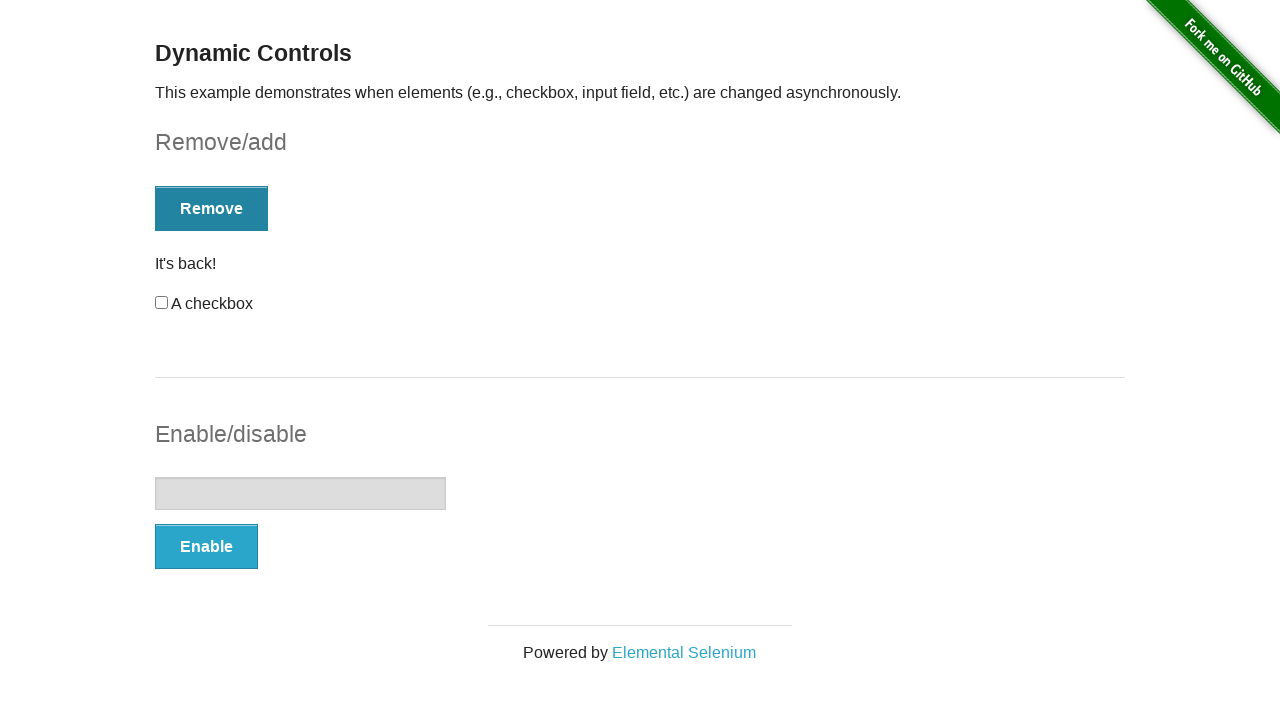